Navigates to Yahoo Japan's homepage, then clicks on the shopping link in the masthead to navigate to Yahoo Shopping page and waits for the page to load.

Starting URL: https://www.yahoo.co.jp/

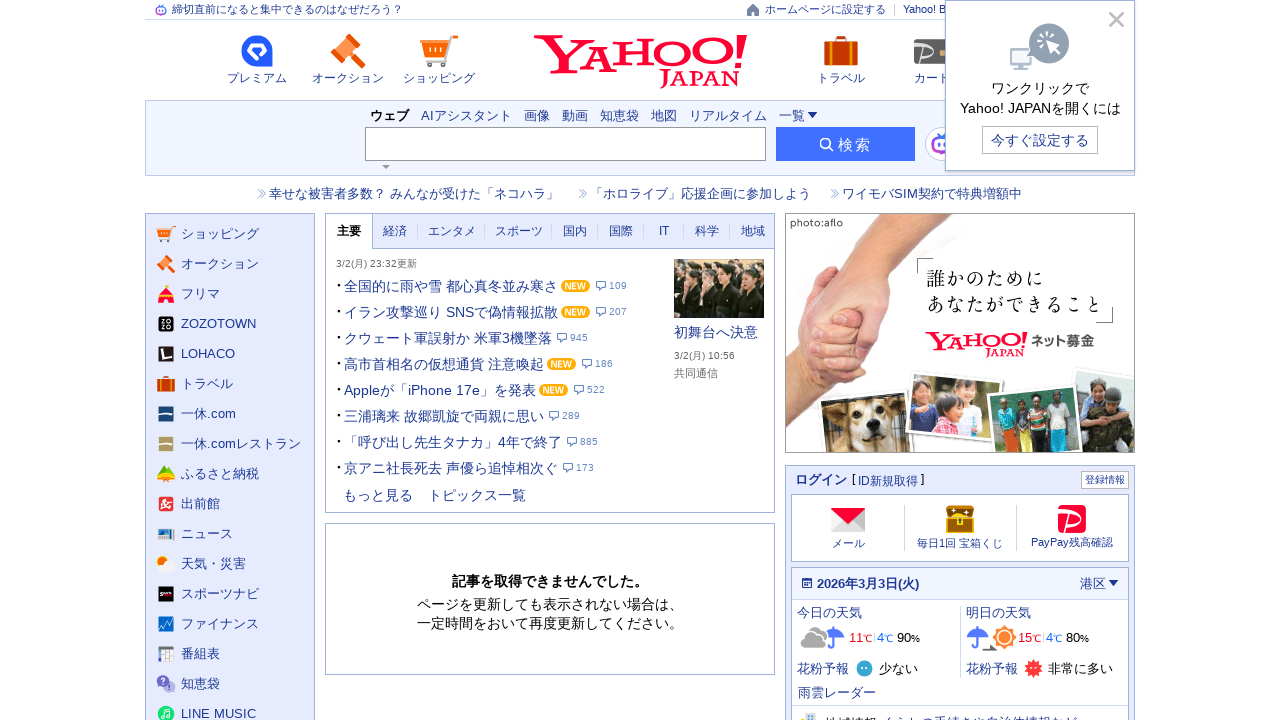

Navigated to Yahoo Japan homepage
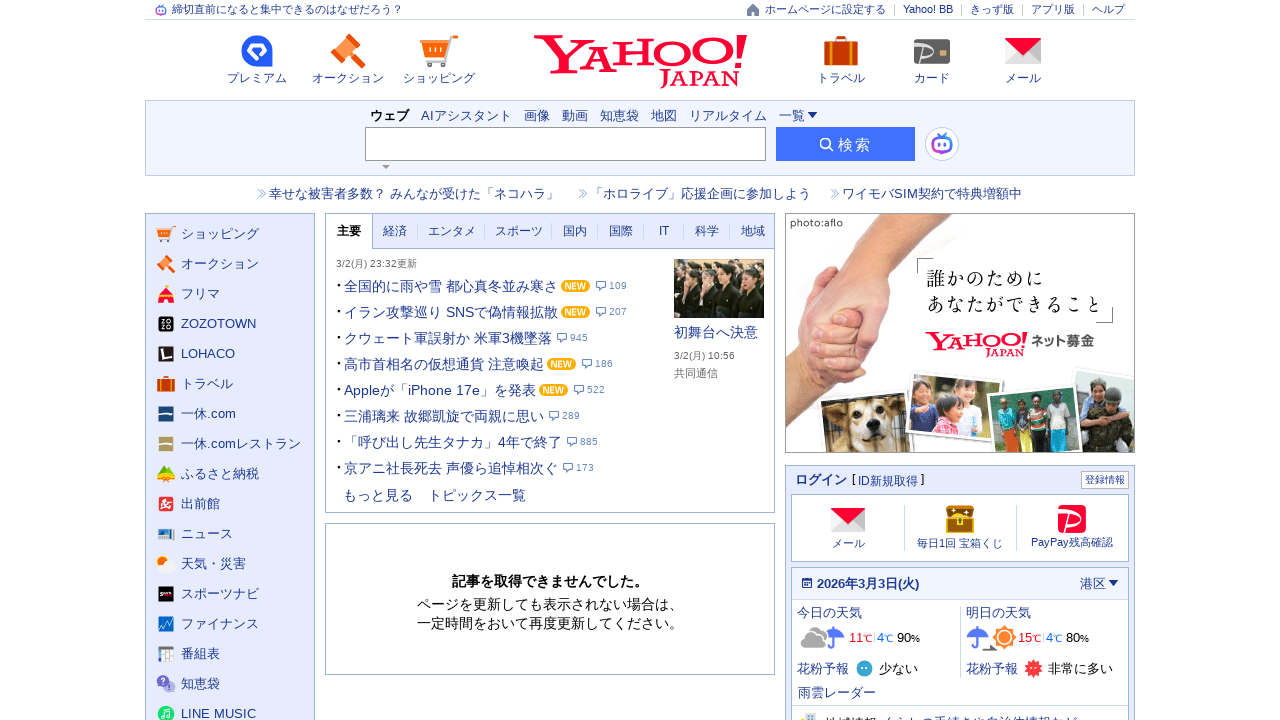

Clicked shopping link in masthead to navigate to Yahoo Shopping at (439, 58) on #Masthead >> internal:role=link[name="ショッピングへ遷移する"i]
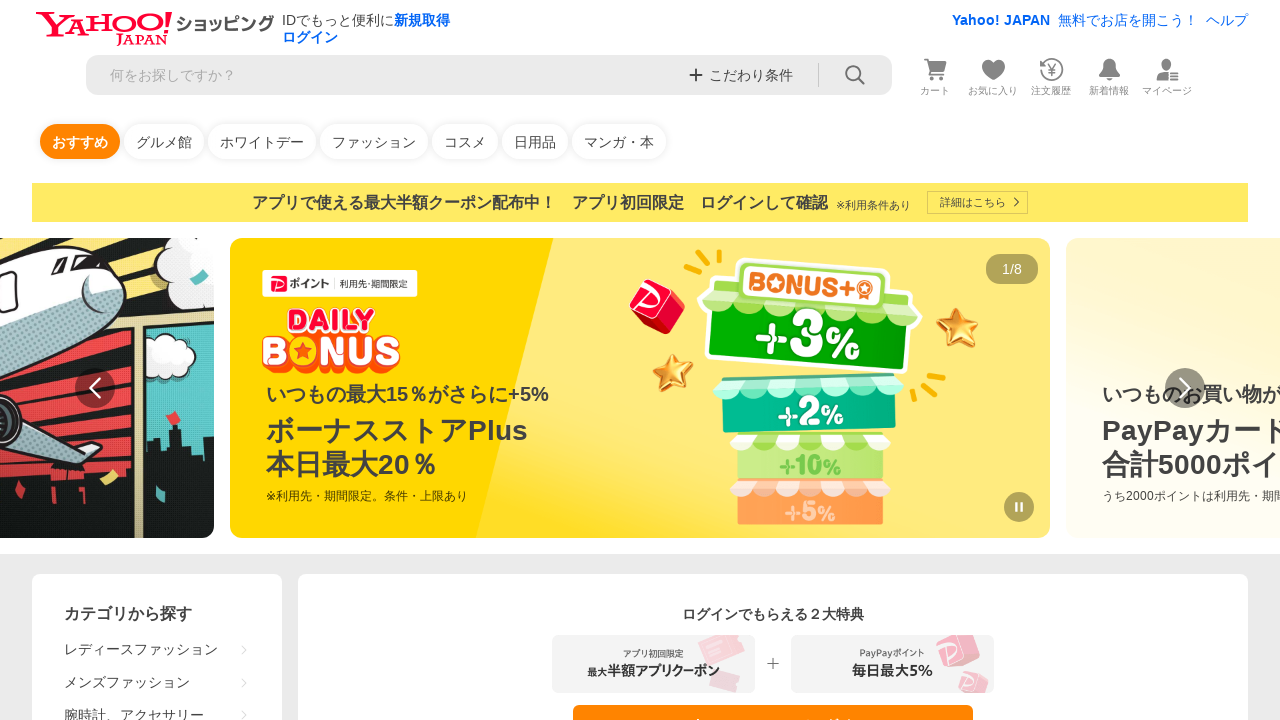

Yahoo Shopping page fully loaded
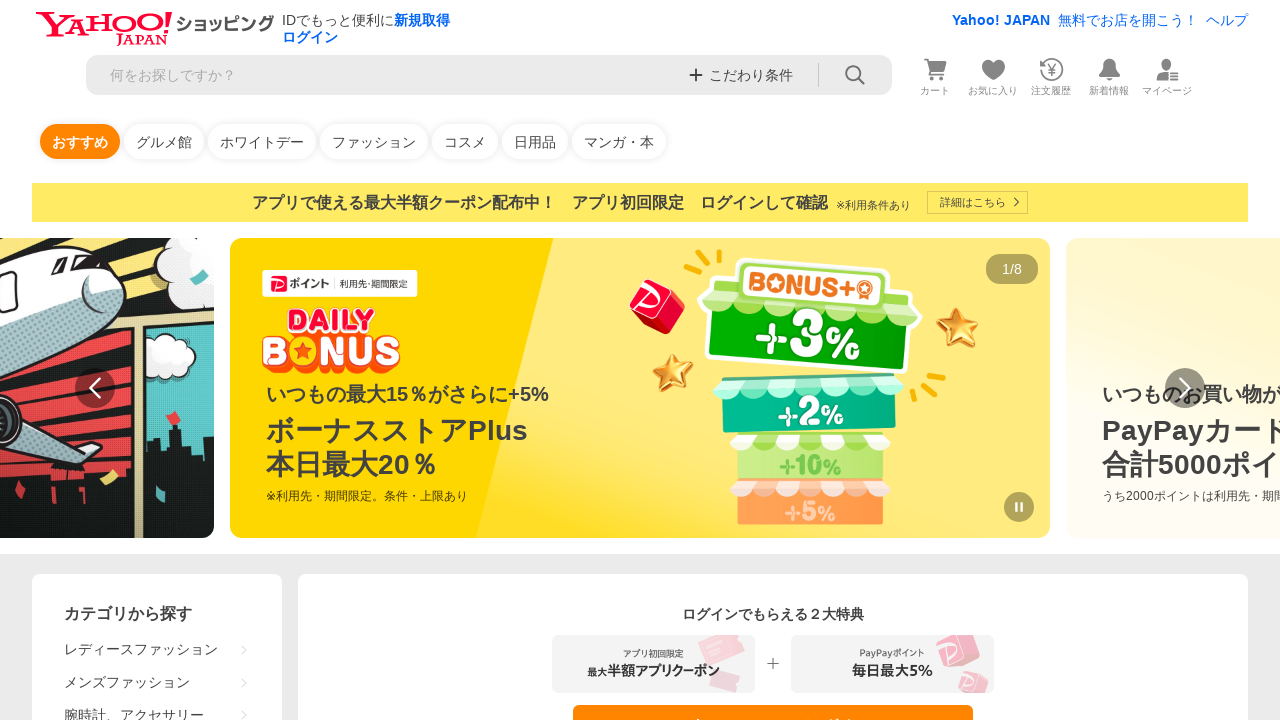

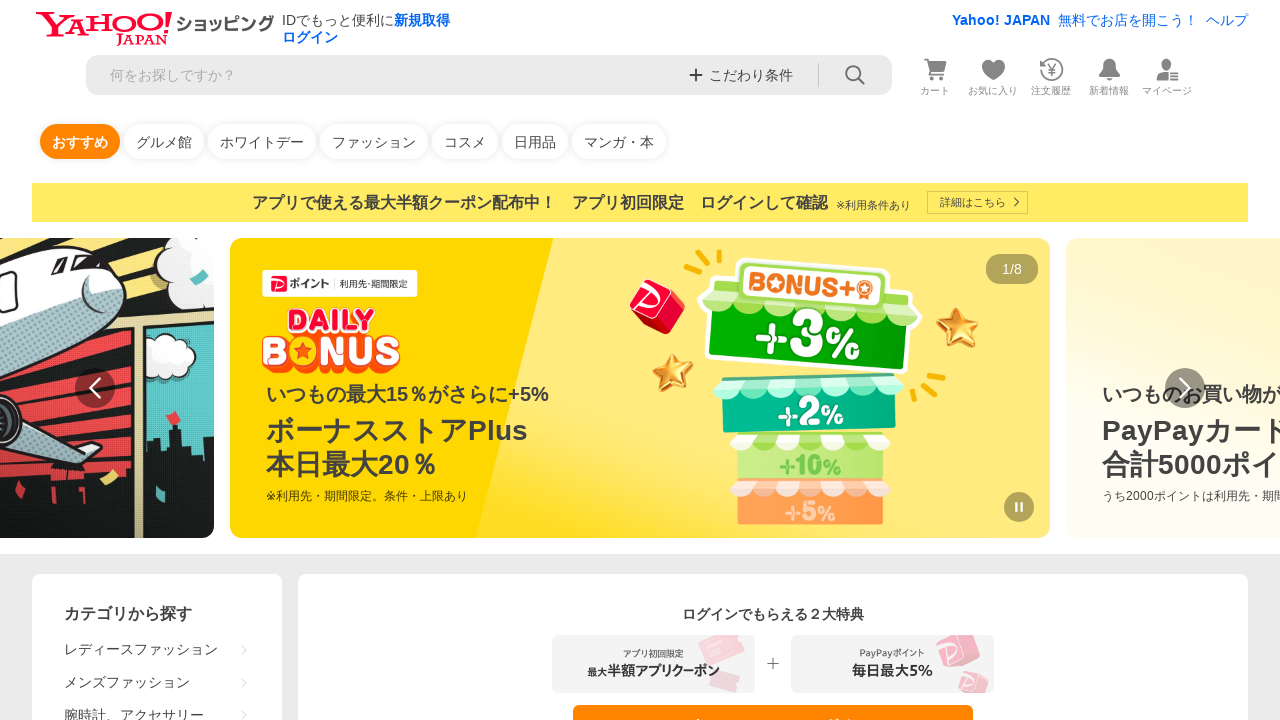